Tests accepting JavaScript alert dialogs

Starting URL: https://the-internet.herokuapp.com/

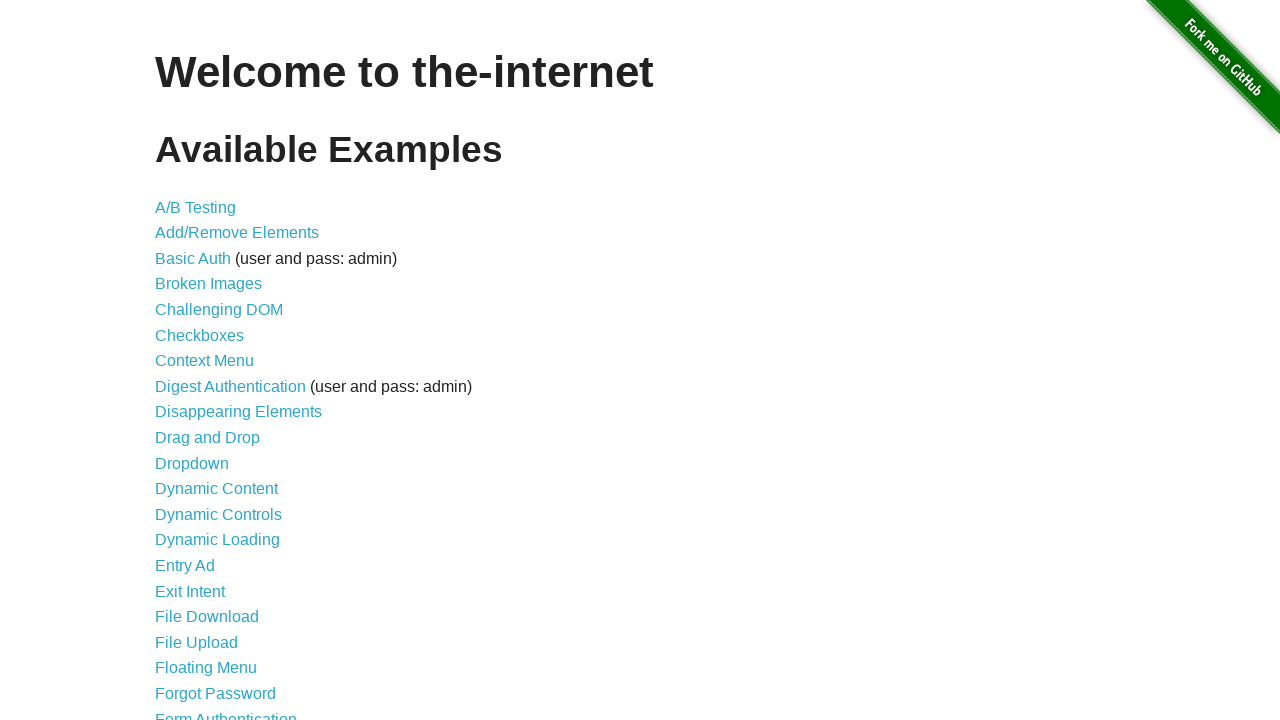

Clicked on JavaScript alerts link at (214, 361) on [href='/javascript_alerts']
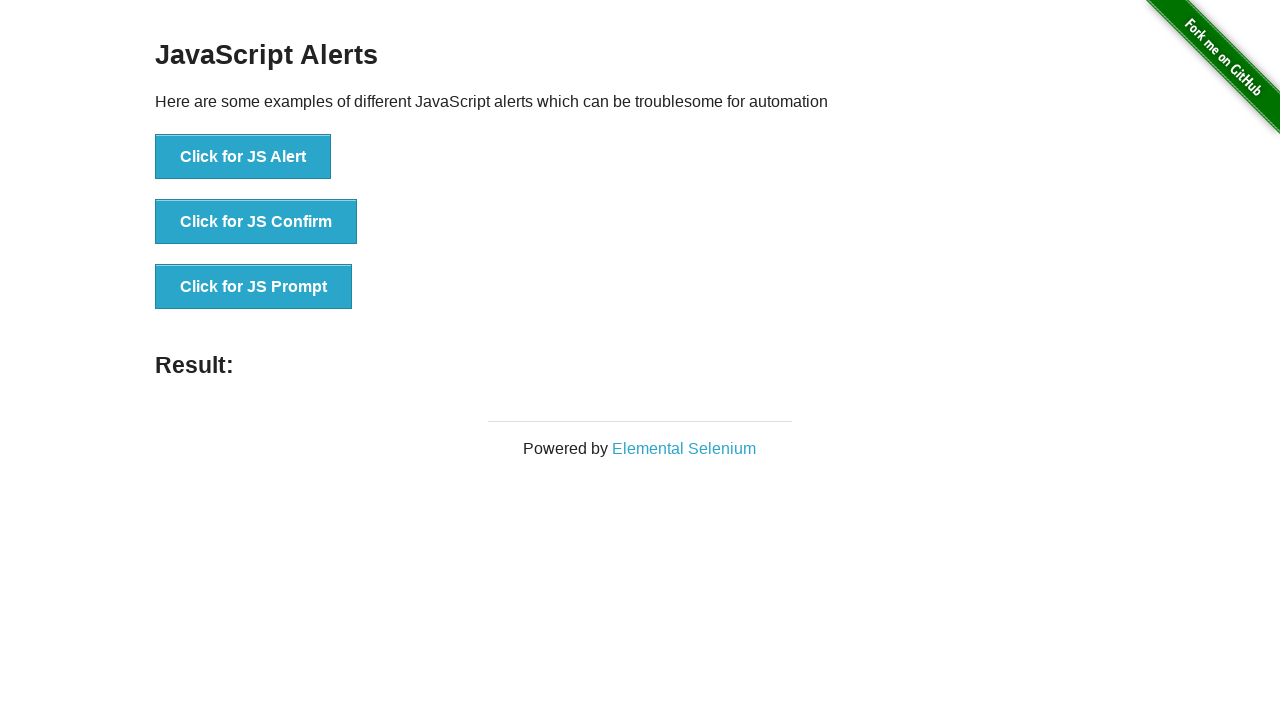

Set up dialog handler to accept alerts
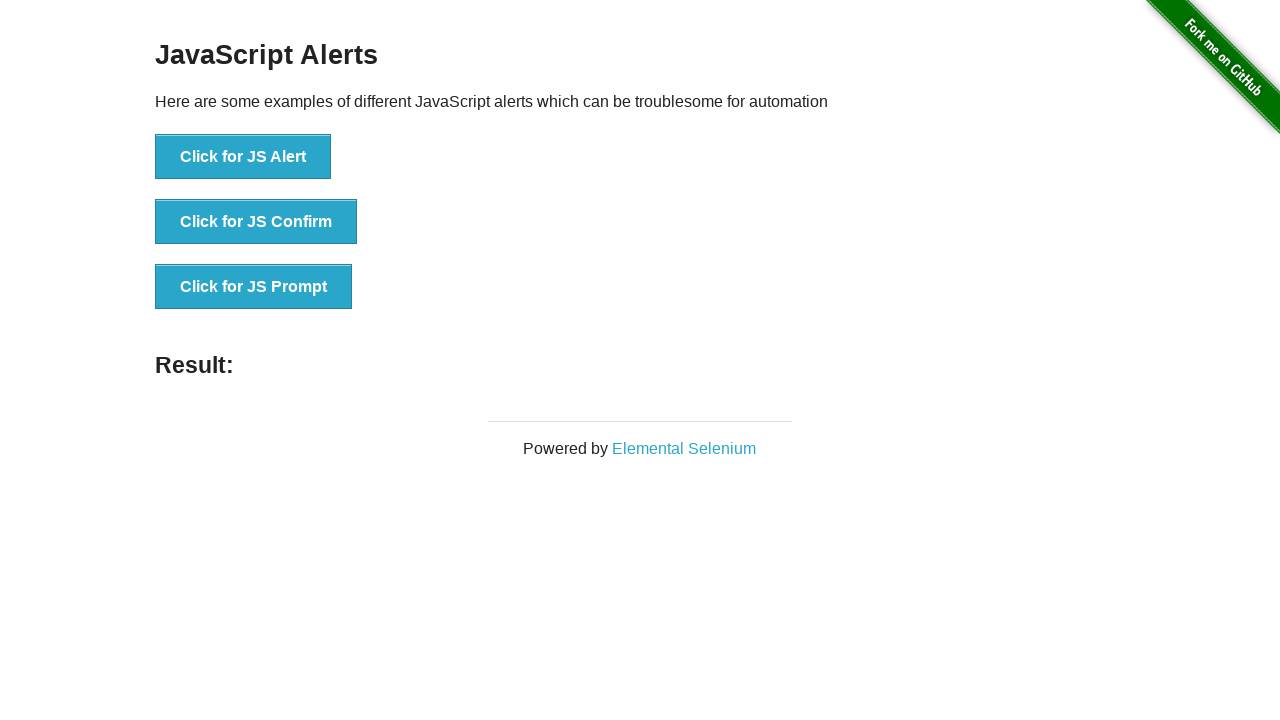

Clicked button to trigger JavaScript alert at (243, 157) on xpath=//button[text()='Click for JS Alert']
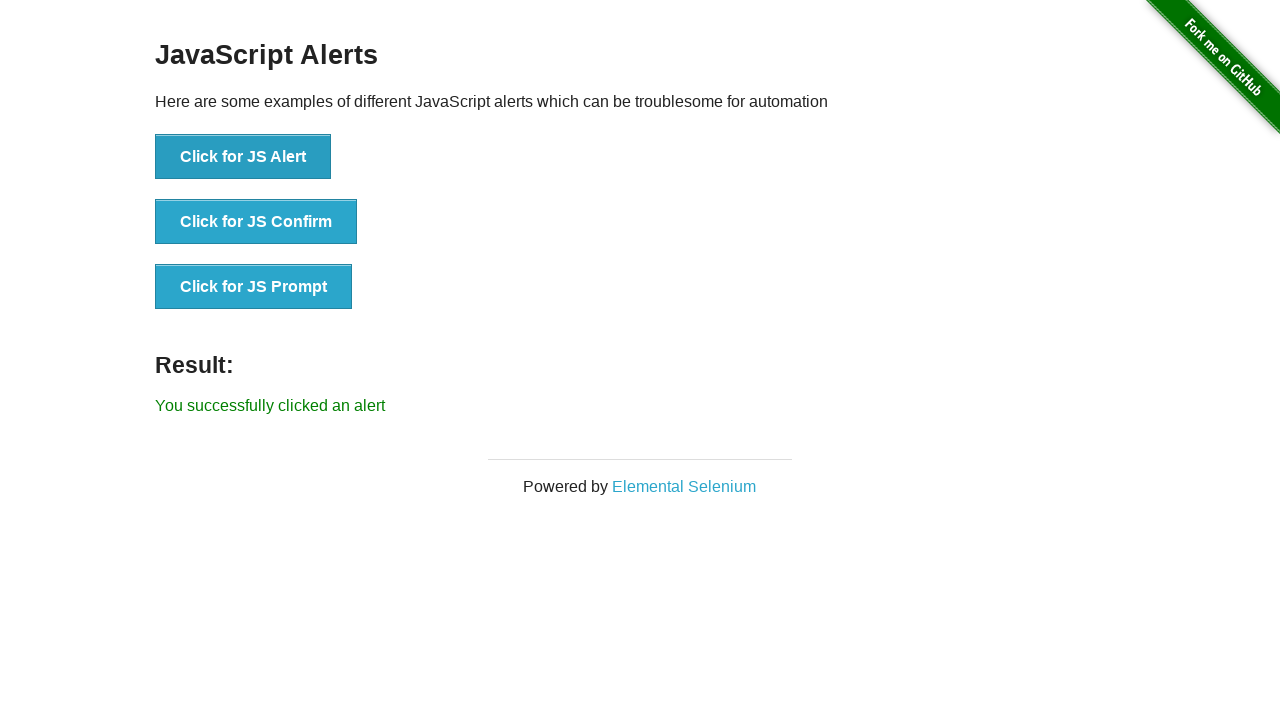

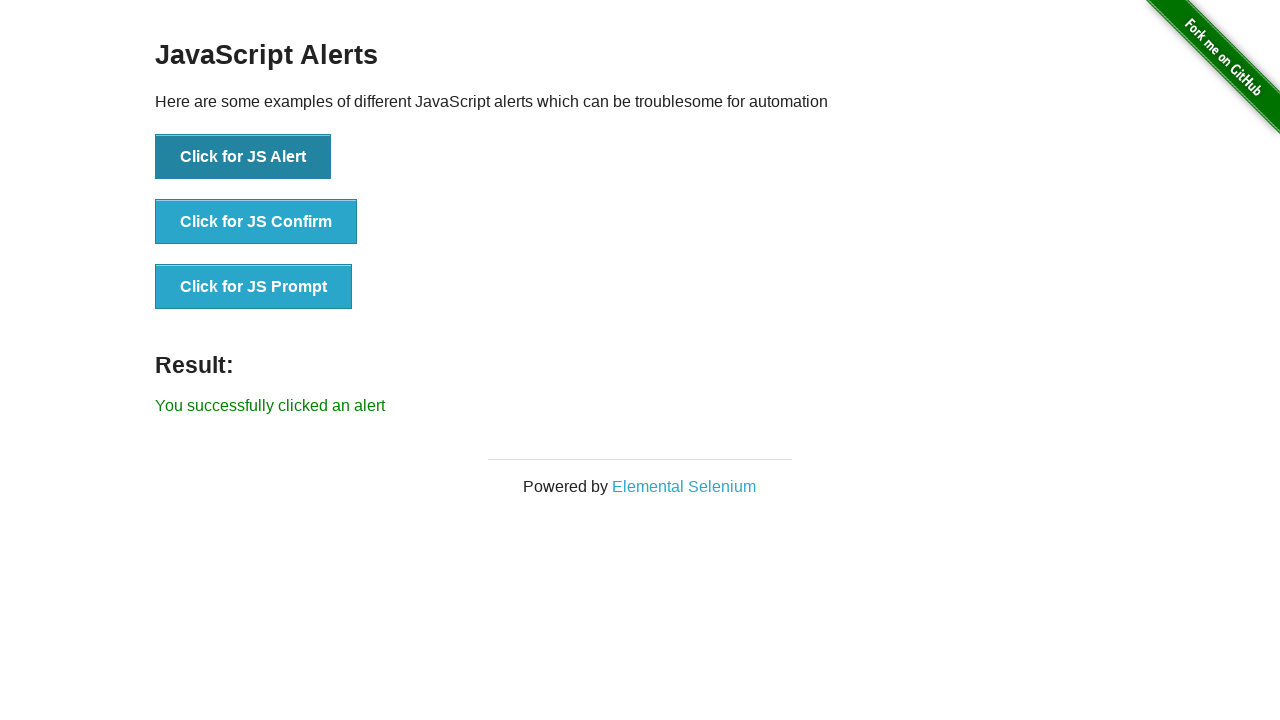